Tests that an error message is displayed when attempting to login with empty username and password fields

Starting URL: https://www.saucedemo.com/

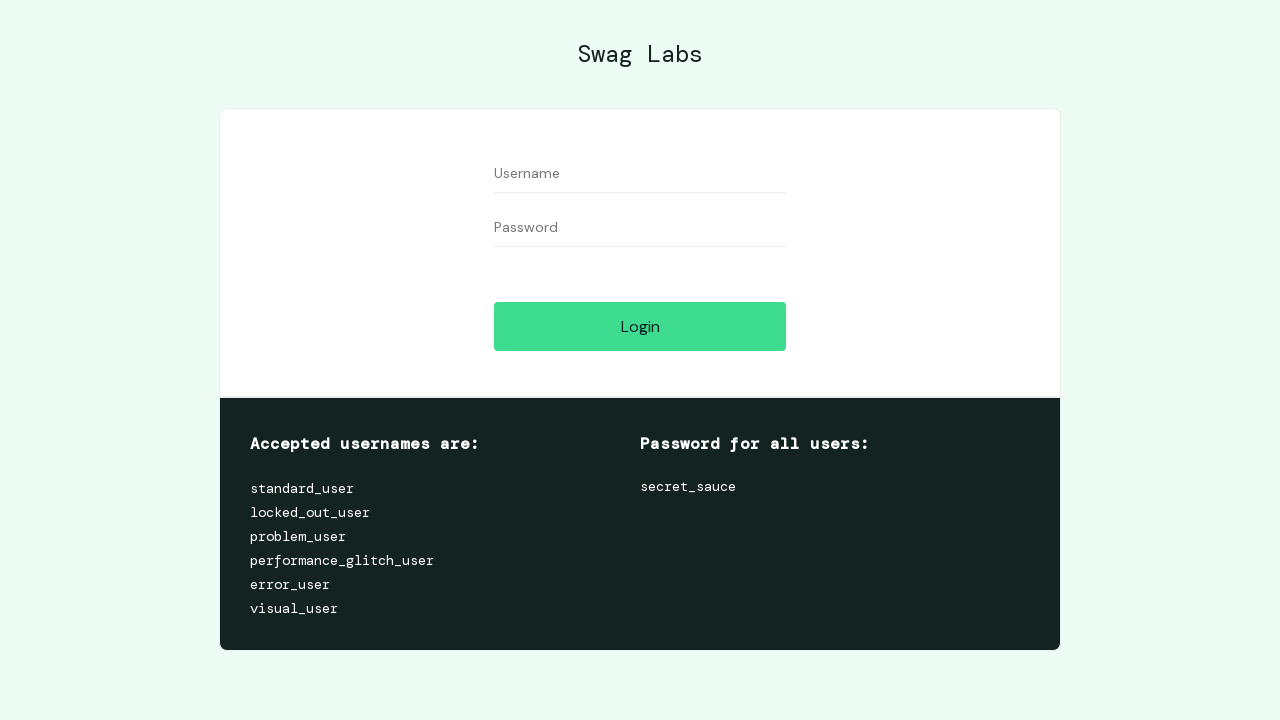

Left username field empty on #user-name
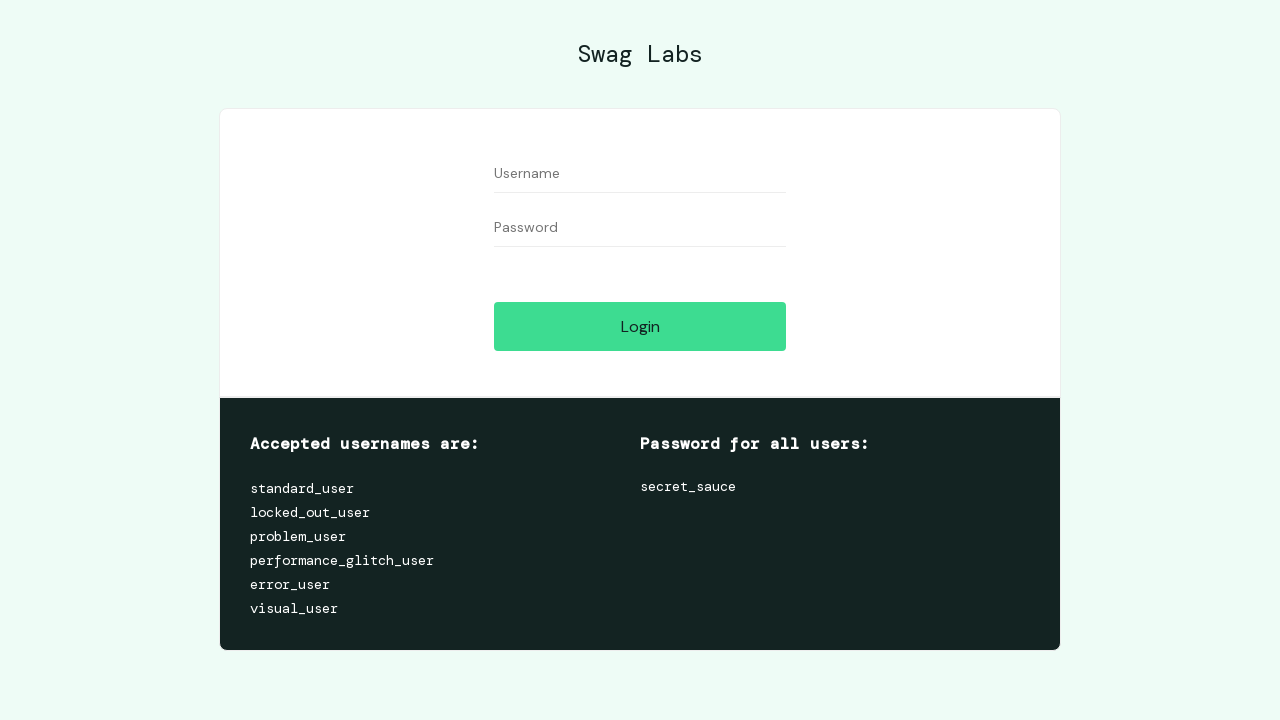

Left password field empty on #password
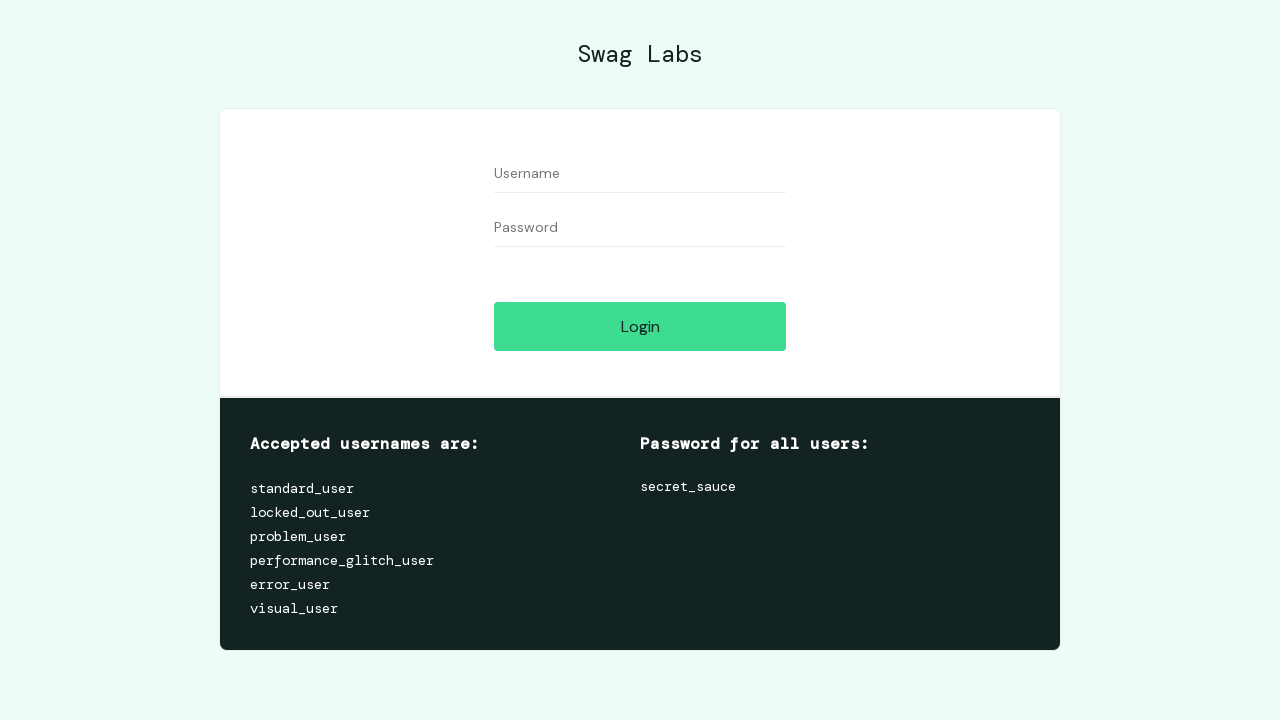

Clicked login button with empty credentials at (640, 326) on #login-button
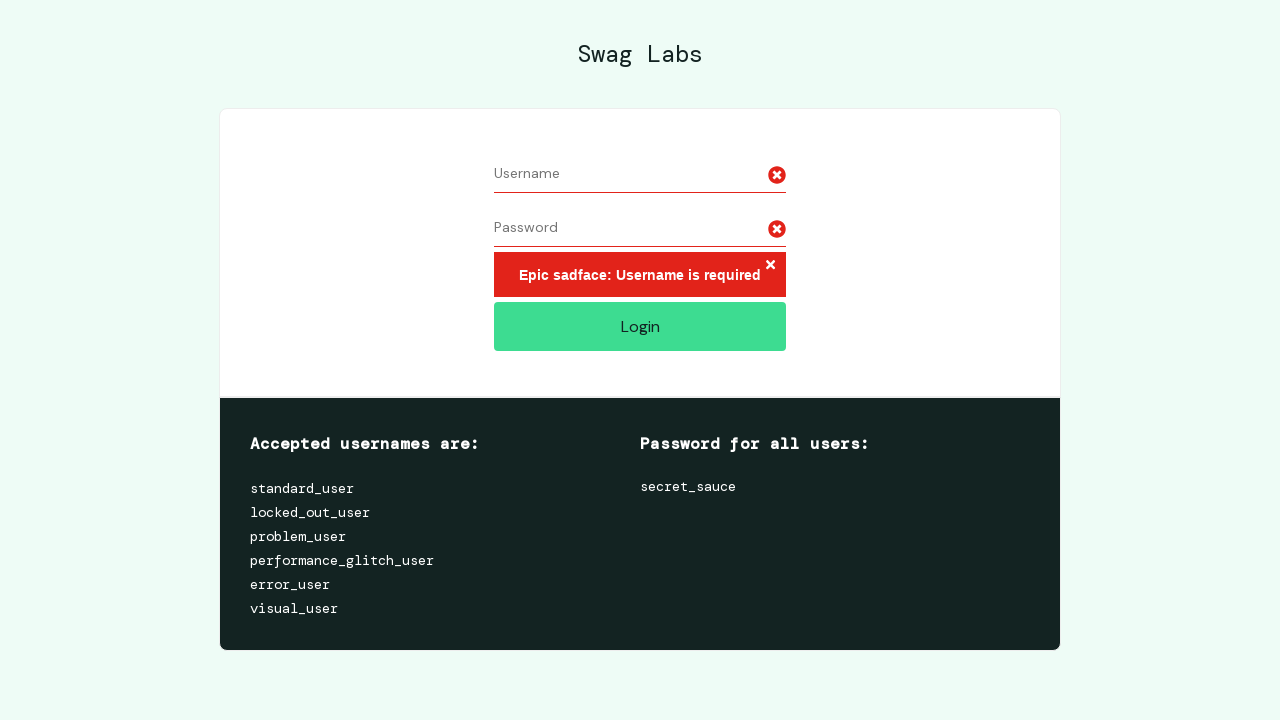

Error message container appeared
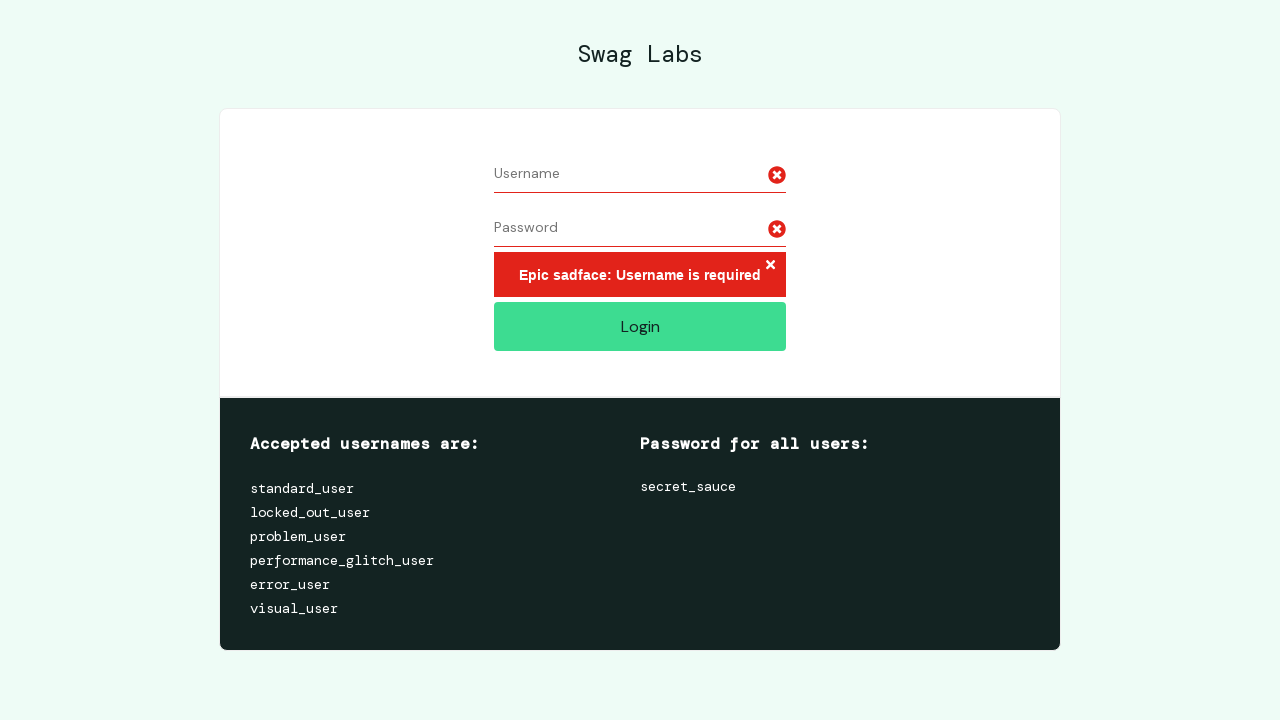

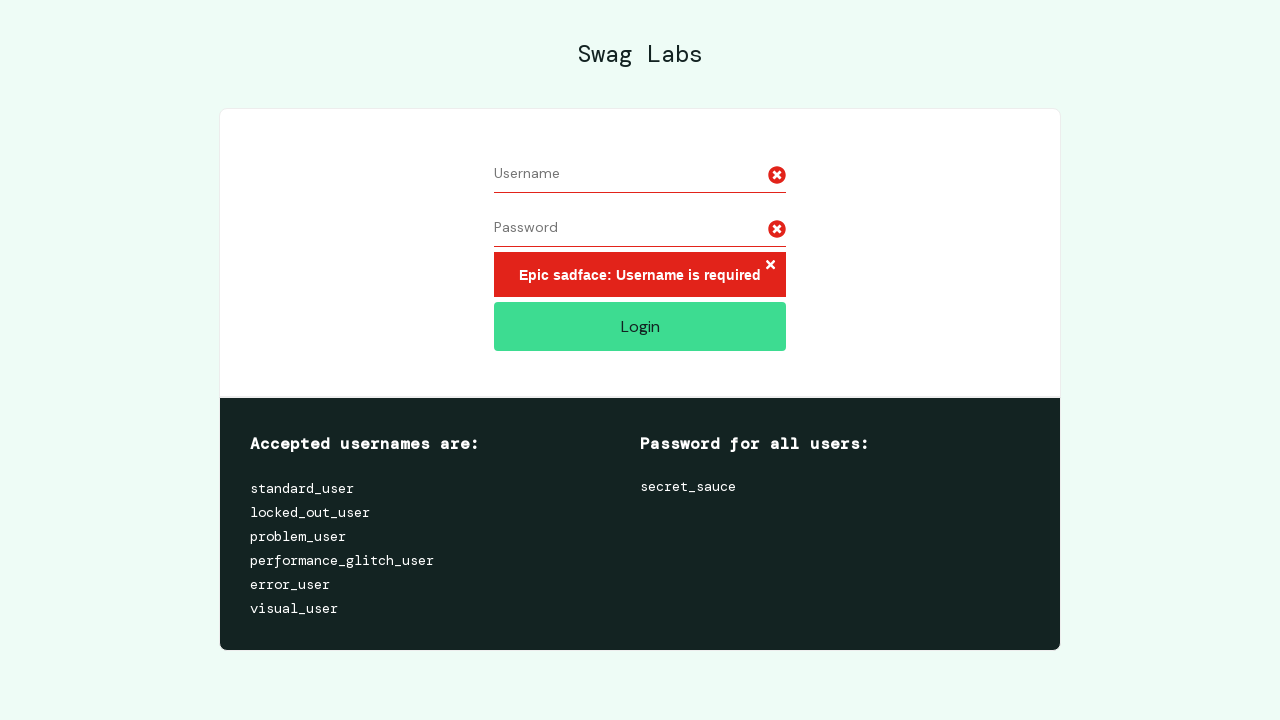